Tests the menu functionality on jQuery UI demo page by hovering over nested menu items

Starting URL: https://jqueryui.com

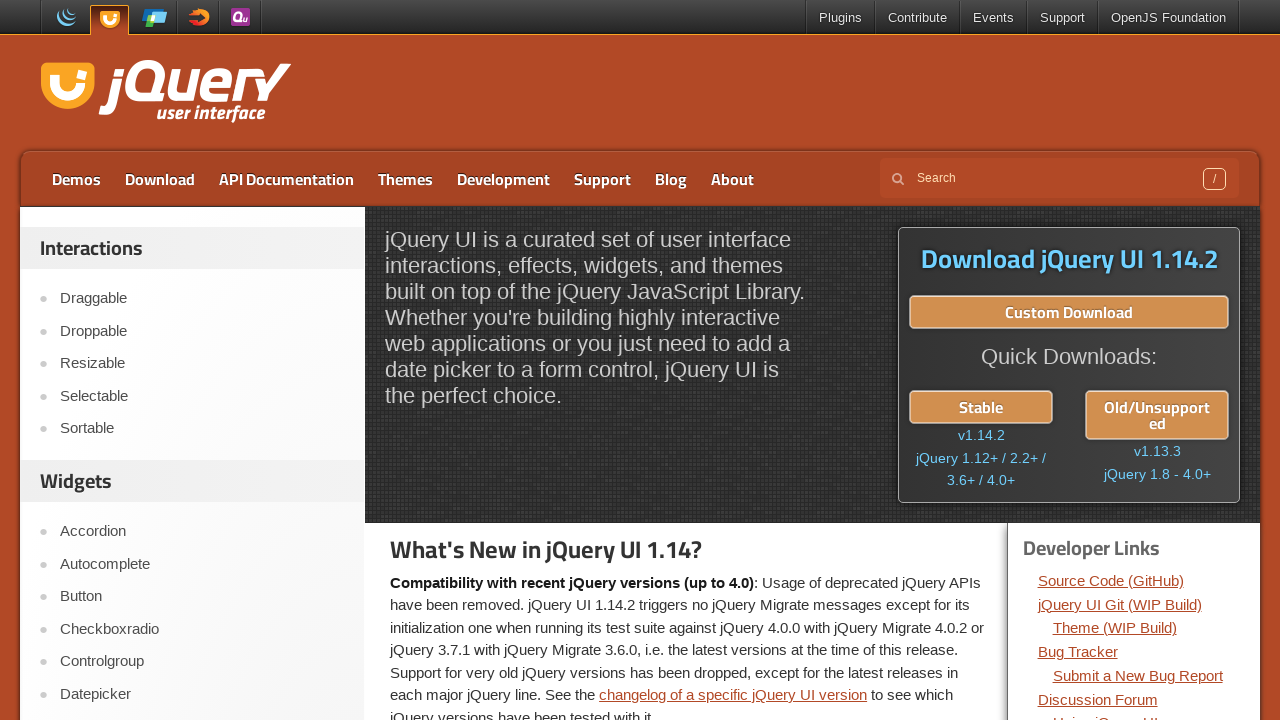

Clicked on Menu link in jQuery UI demo page at (202, 360) on a:text('Menu')
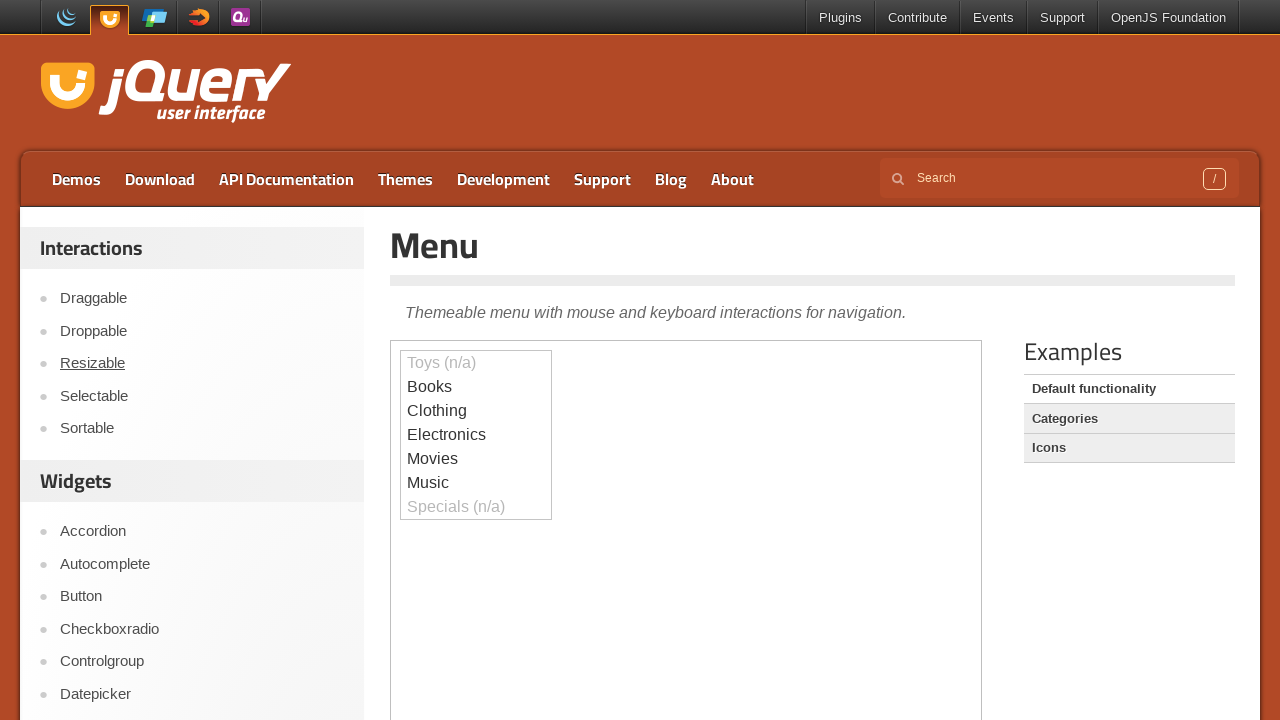

Located demo iframe
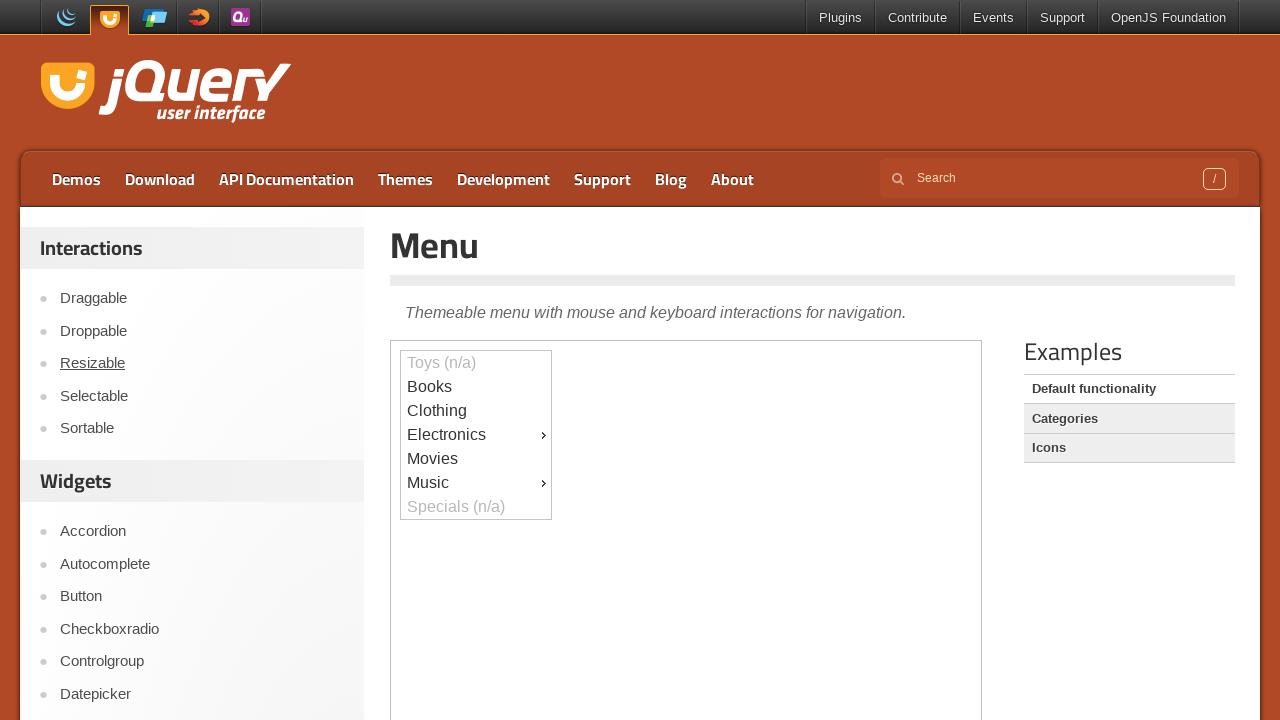

First menu item appeared and is ready
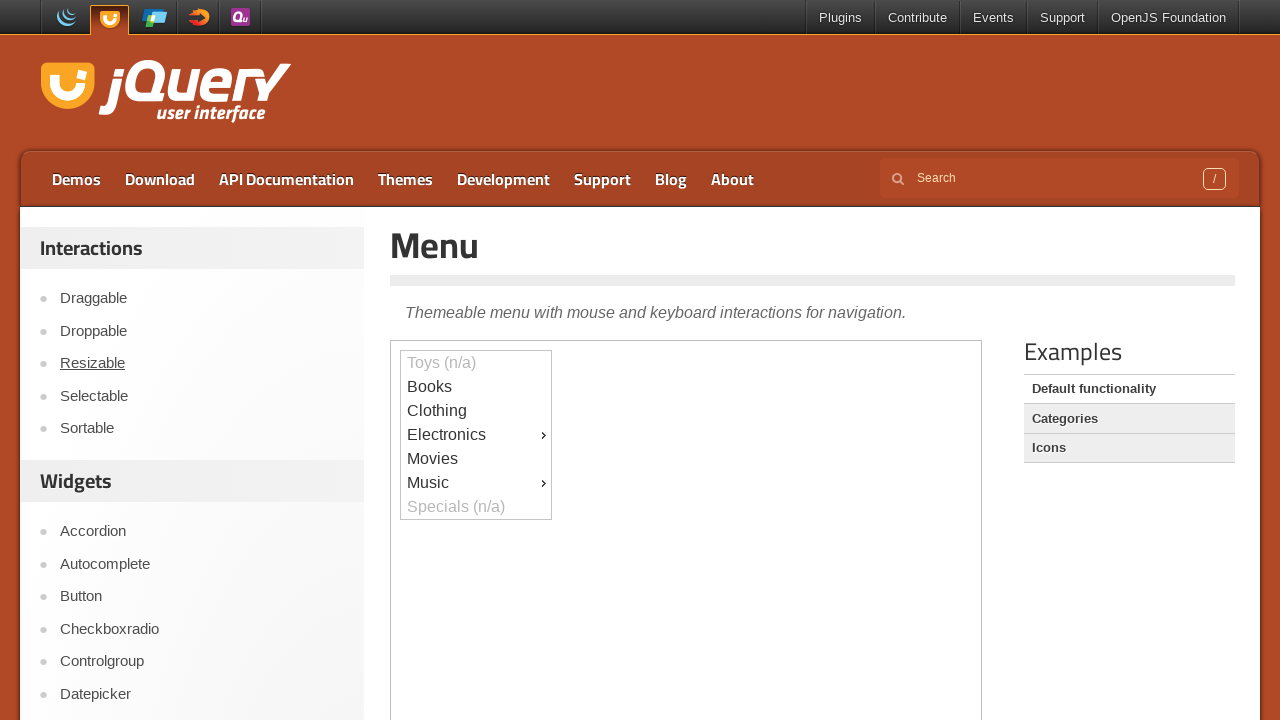

Hovered over first menu item (ui-id-9) at (476, 483) on .demo-frame >> internal:control=enter-frame >> div#ui-id-9
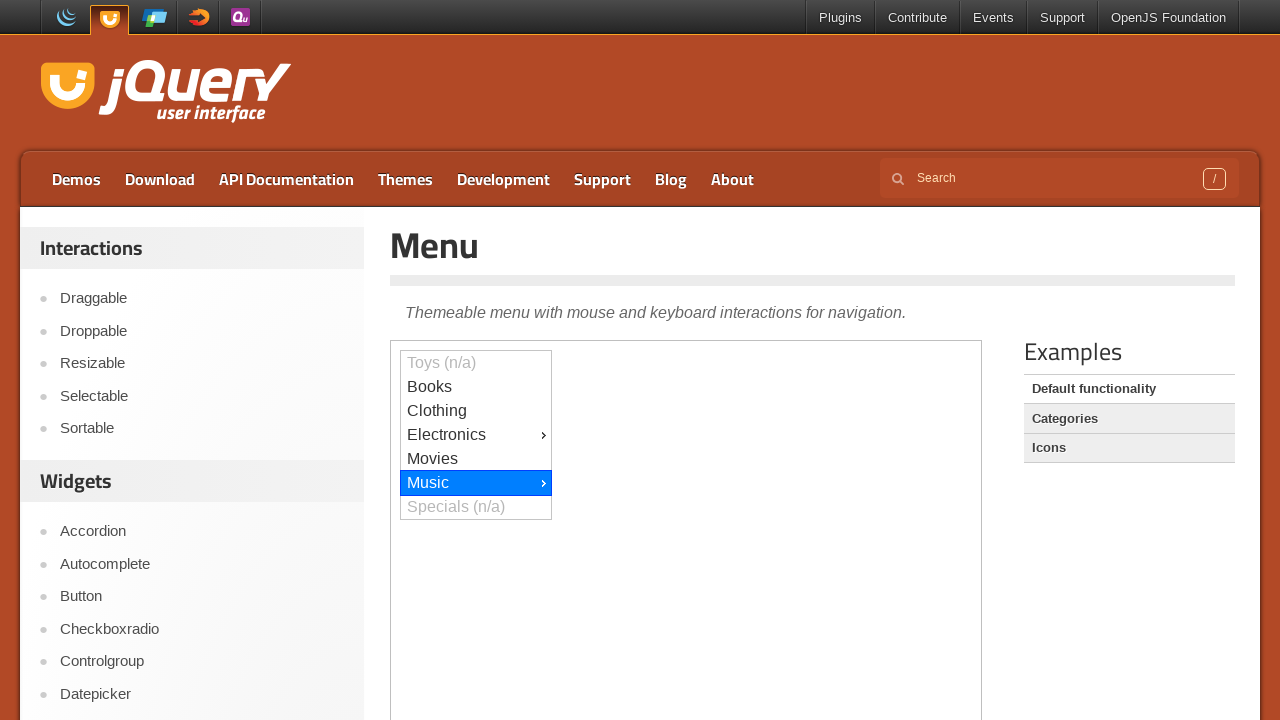

Hovered over second nested menu item (ui-id-13) at (627, 13) on .demo-frame >> internal:control=enter-frame >> div#ui-id-13
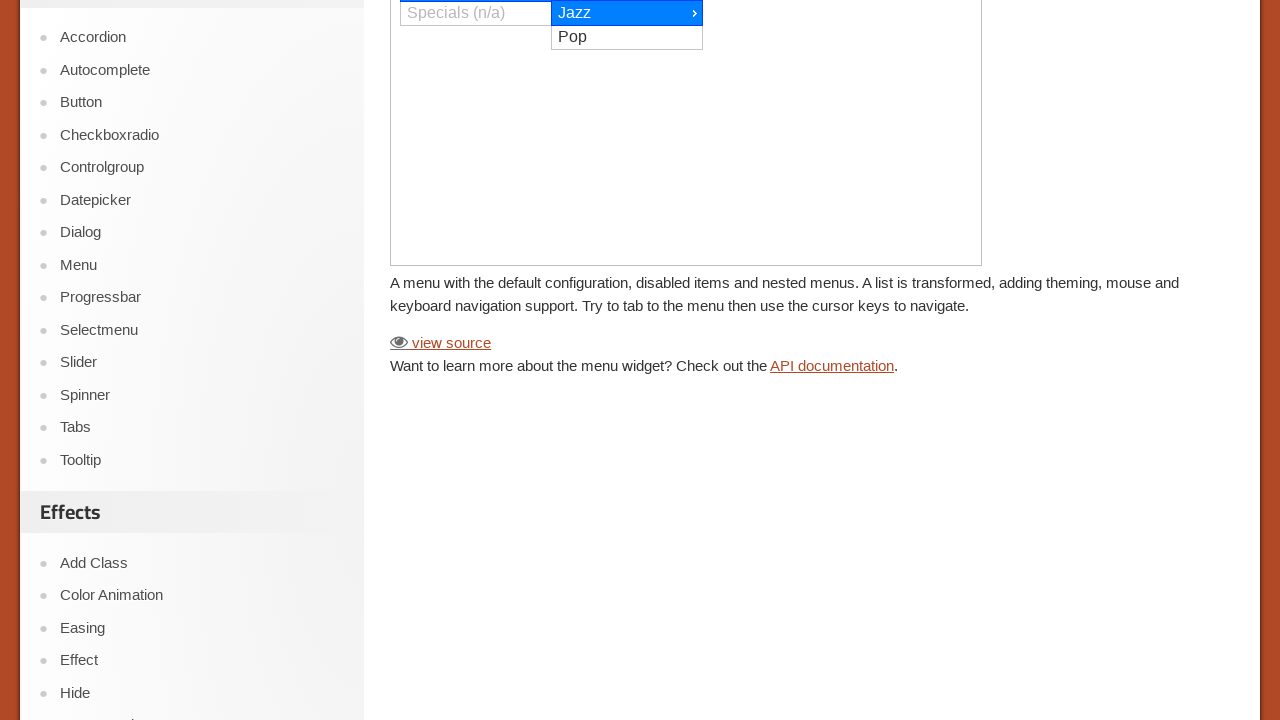

Hovered over third nested menu item (ui-id-16) at (778, 13) on .demo-frame >> internal:control=enter-frame >> div#ui-id-16
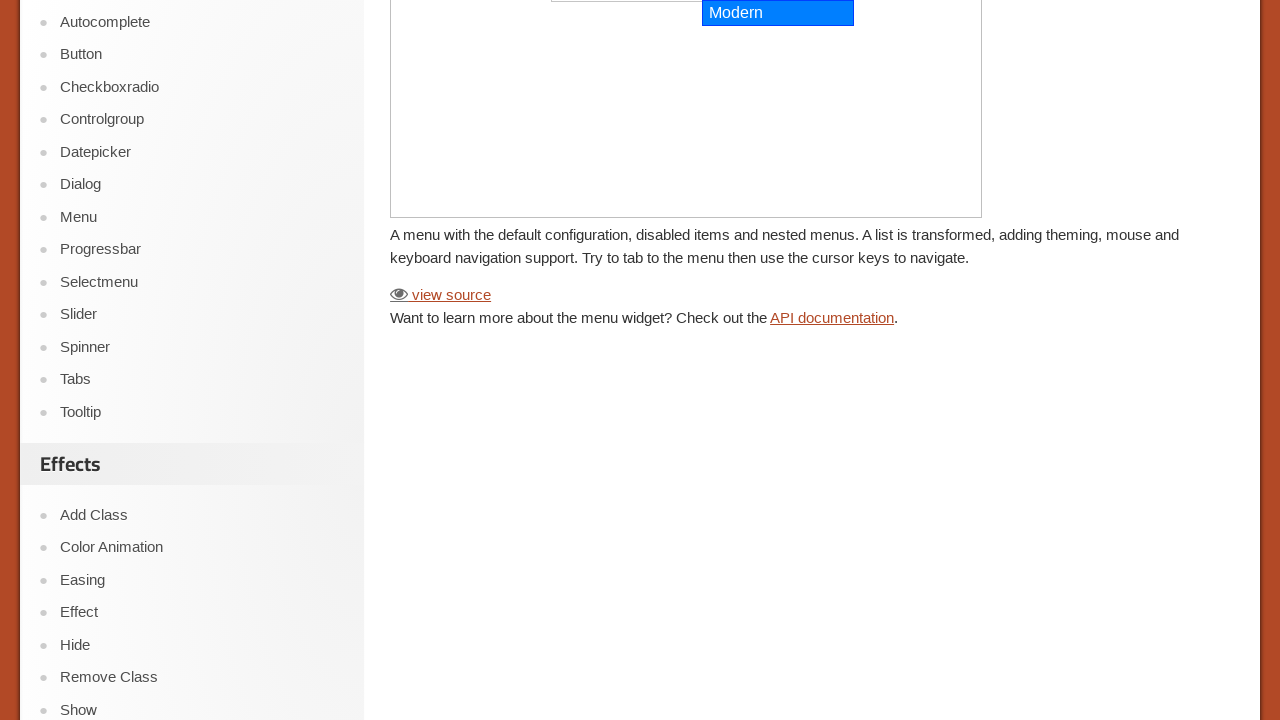

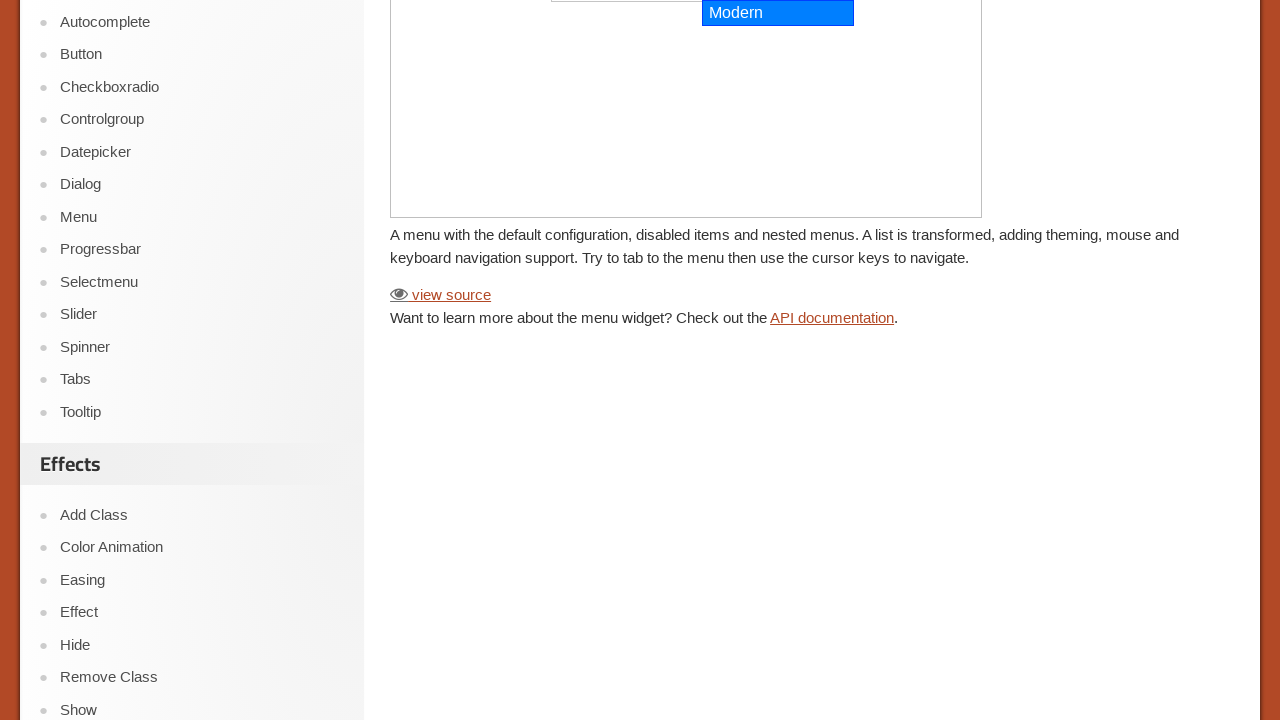